Tests different button click interactions including double-click, right-click, and standard click

Starting URL: https://demoqa.com/buttons

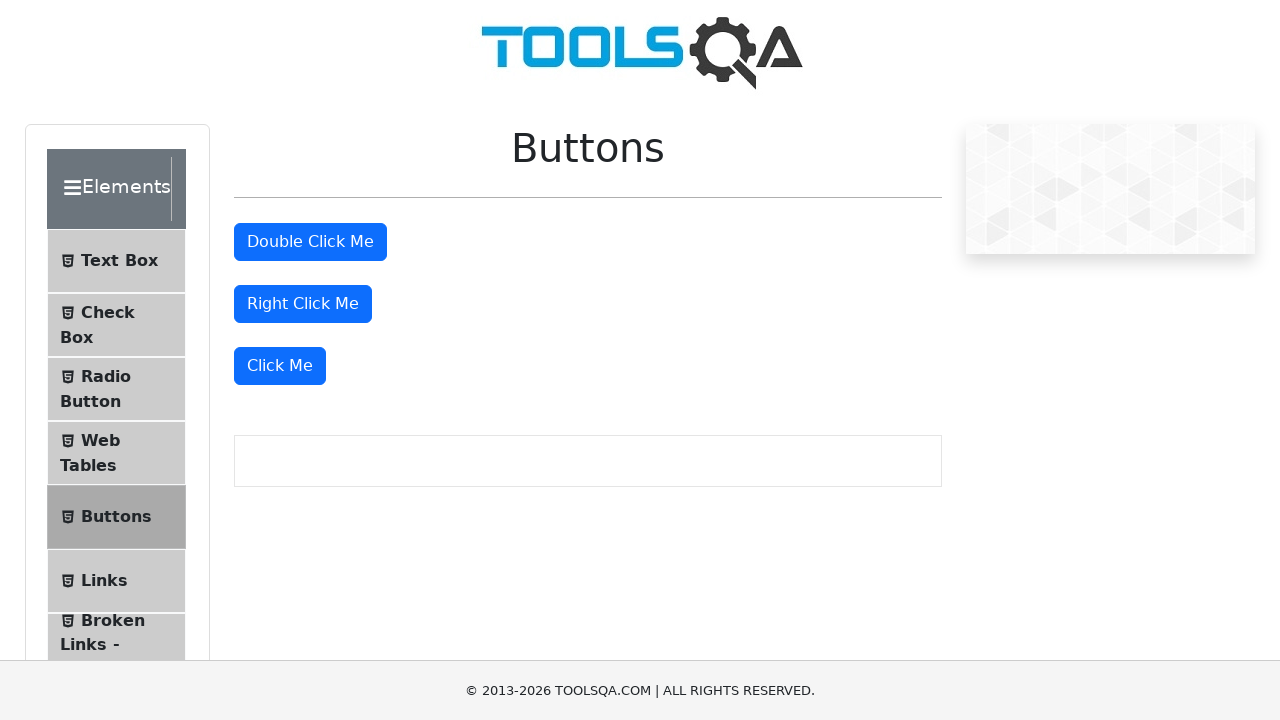

Double-clicked the double click button at (310, 242) on #doubleClickBtn
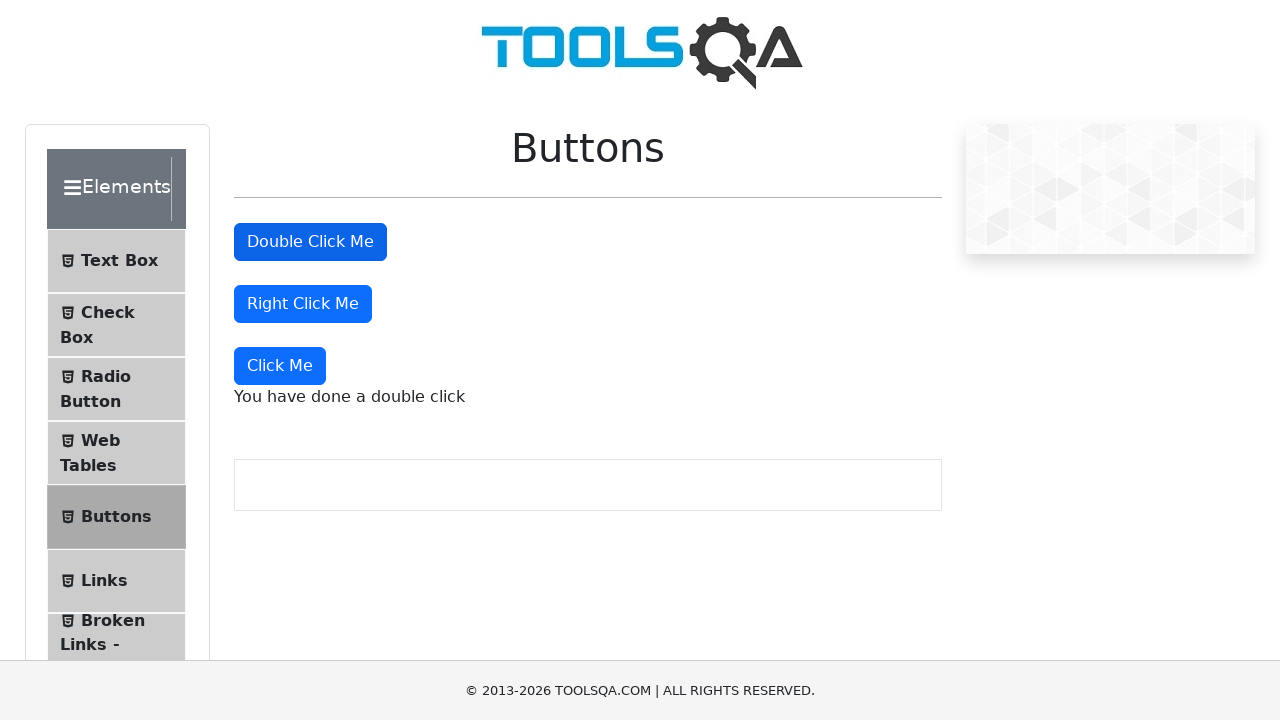

Right-clicked the right click button at (303, 304) on #rightClickBtn
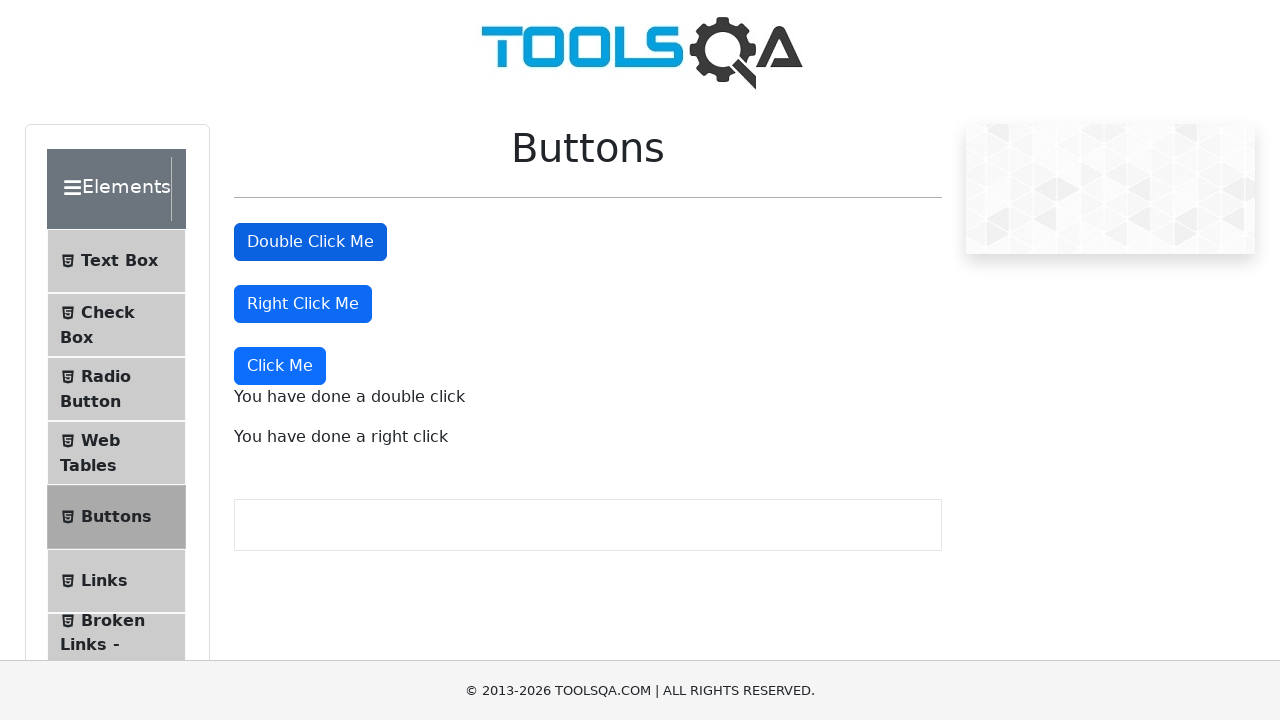

Clicked the 'Click Me' button with standard click at (280, 366) on xpath=//button[text()='Click Me']
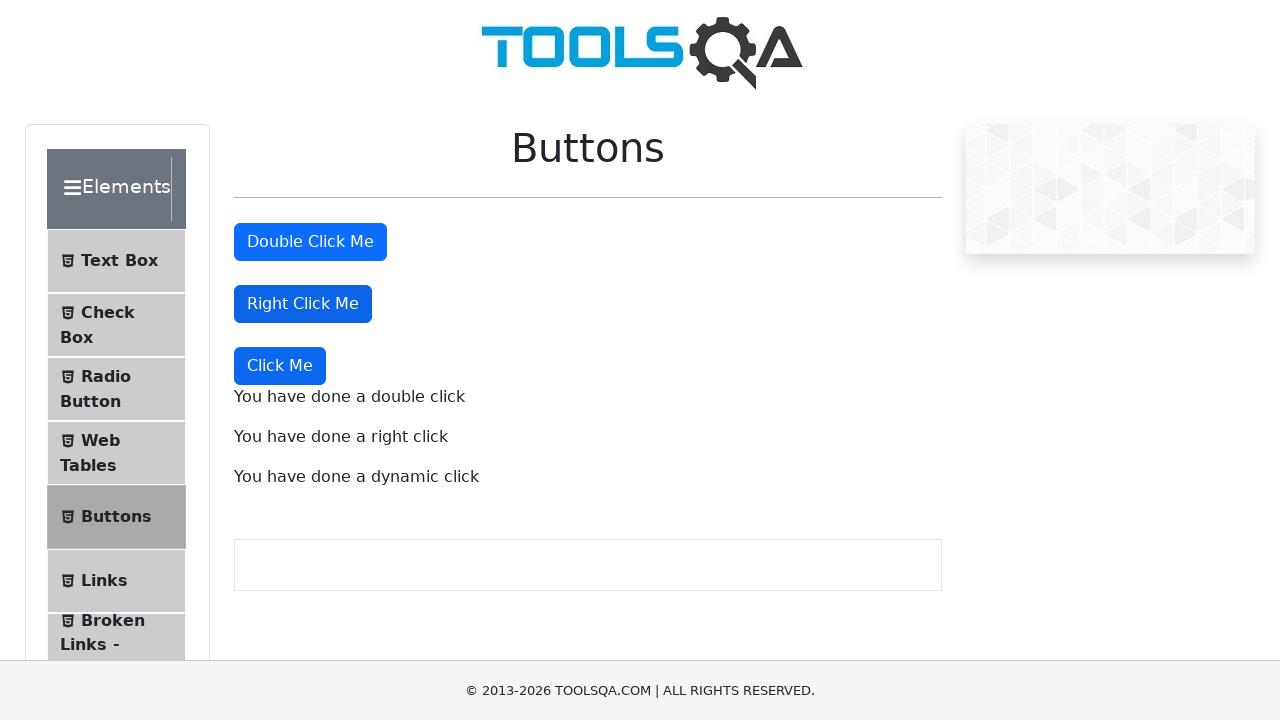

Double-click message appeared
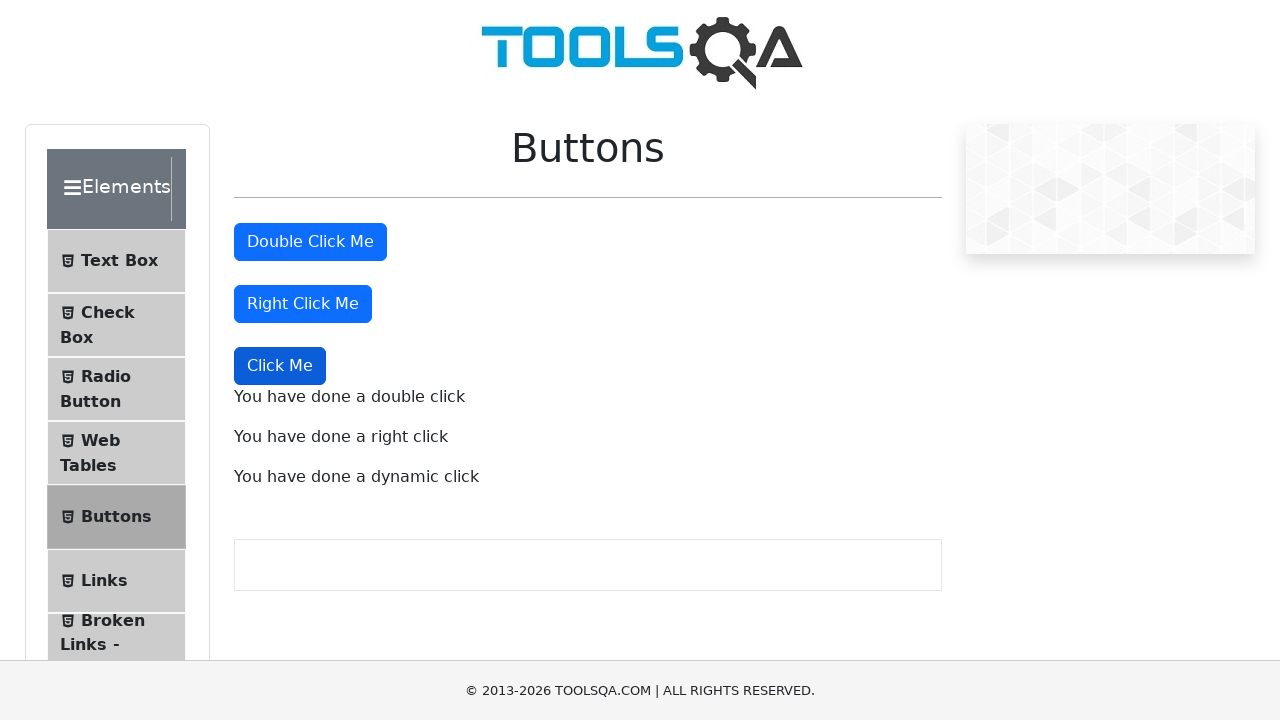

Right-click message appeared
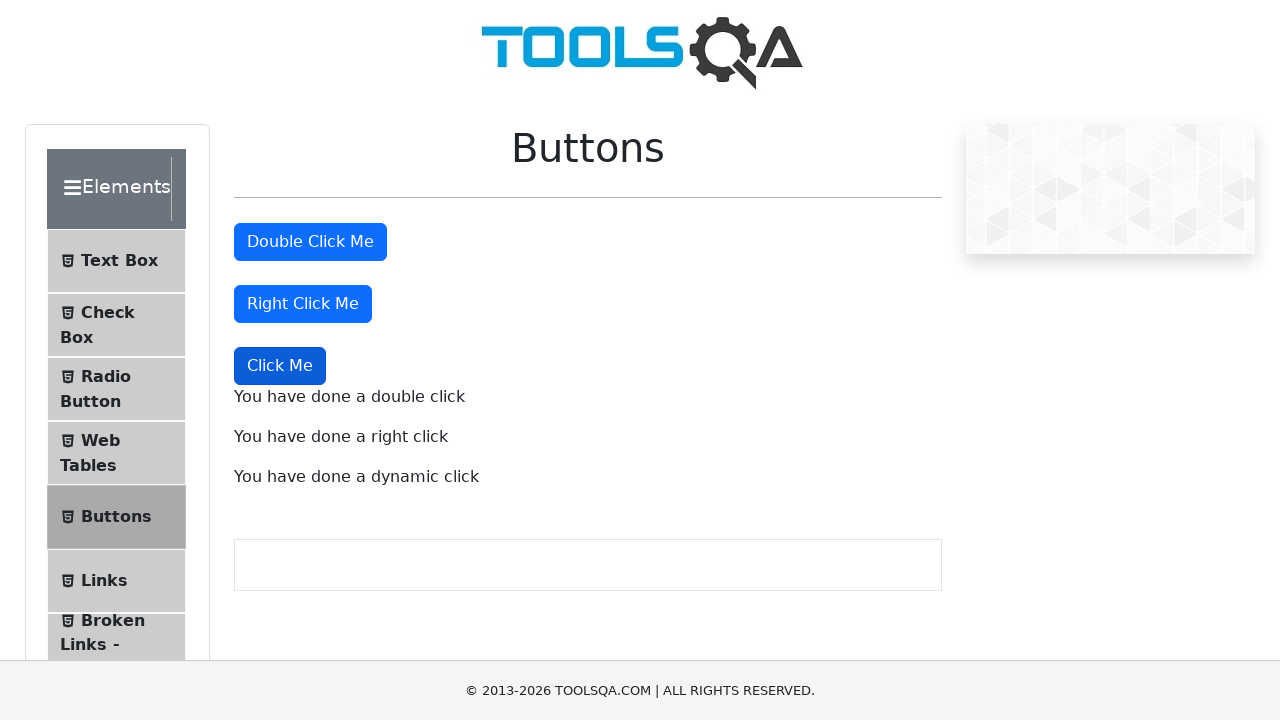

Dynamic click message appeared
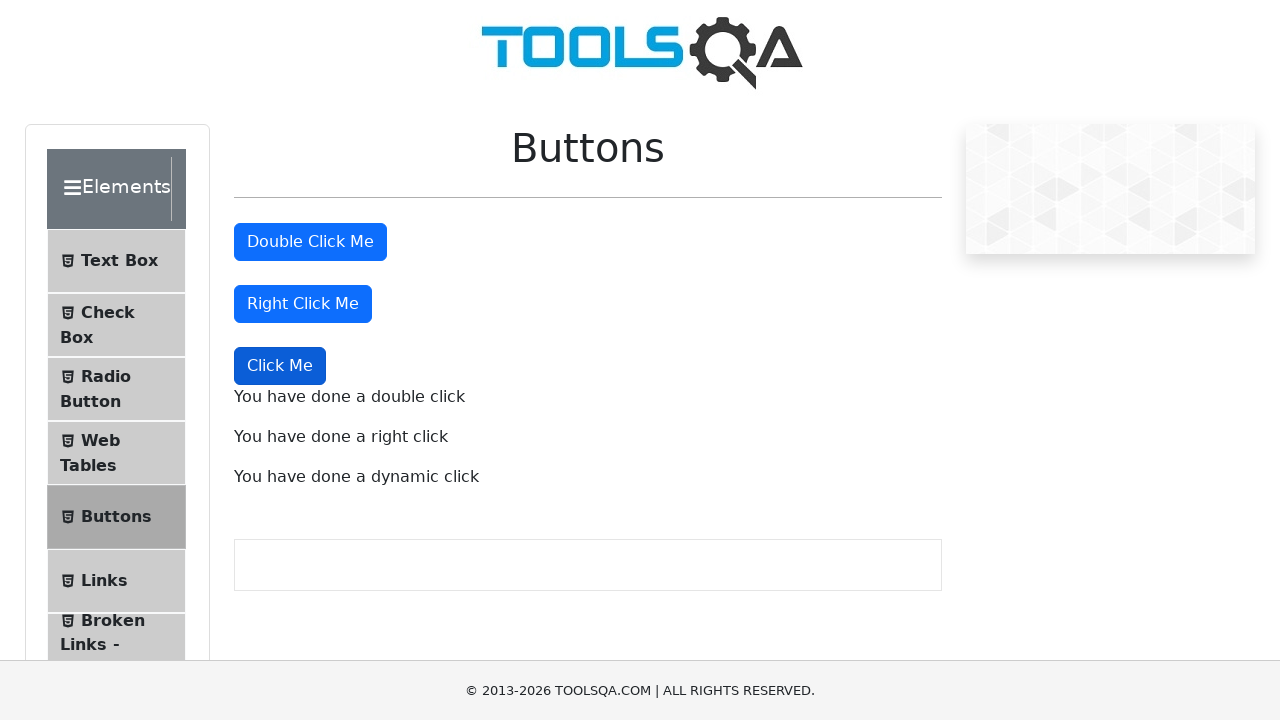

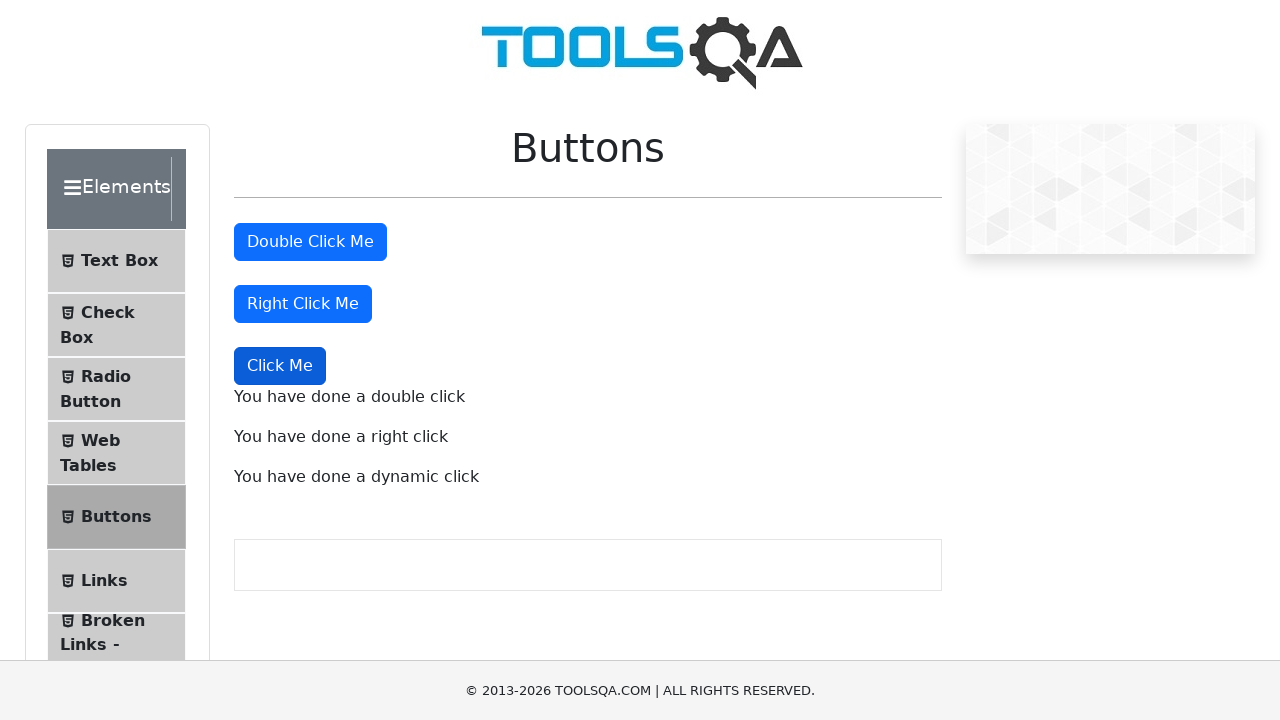